Navigates to a YouTube channel's videos page and verifies the page loads successfully by waiting for the video content to appear.

Starting URL: https://www.youtube.com/c/GamerFleet/videos

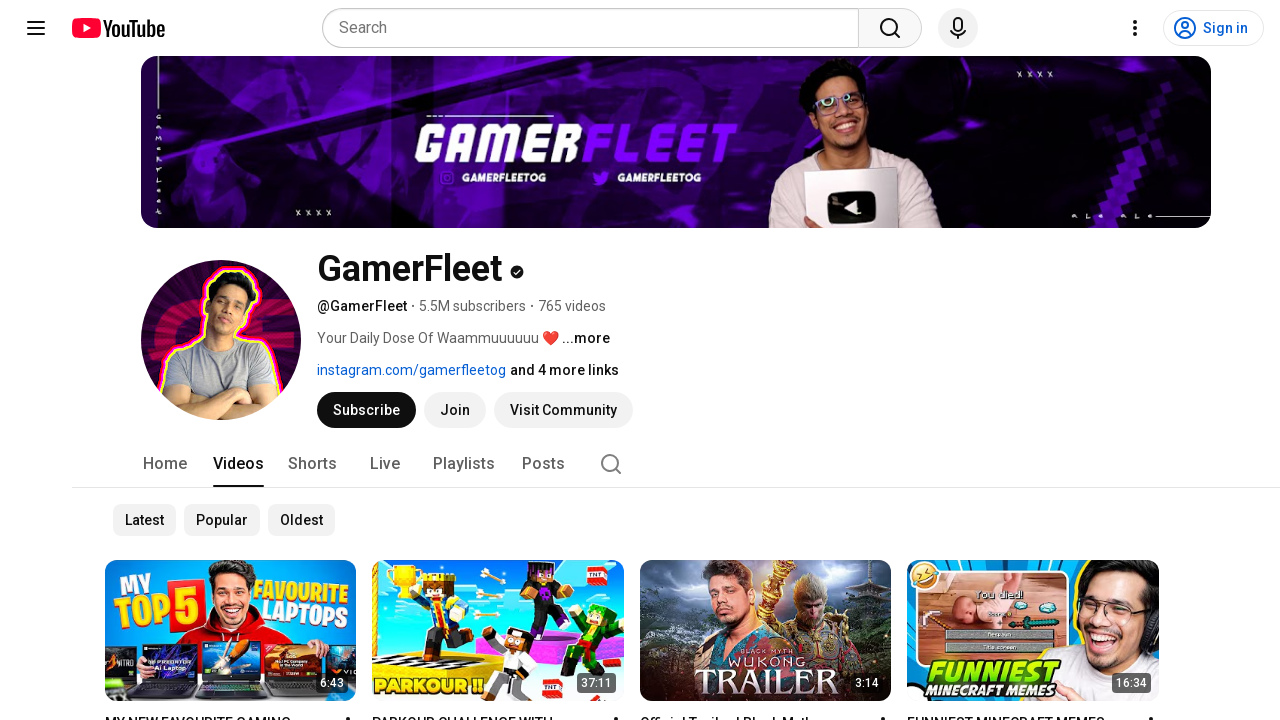

Navigated to GamerFleet YouTube channel videos page
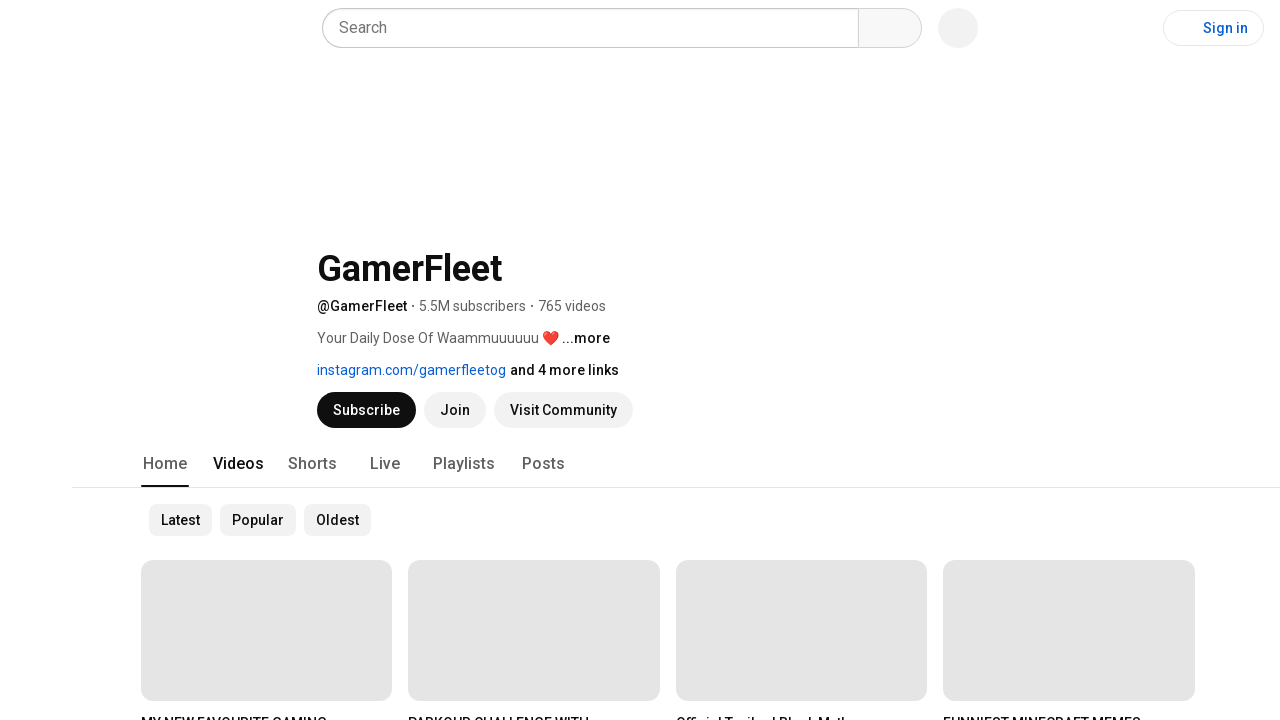

Video content loaded successfully on the page
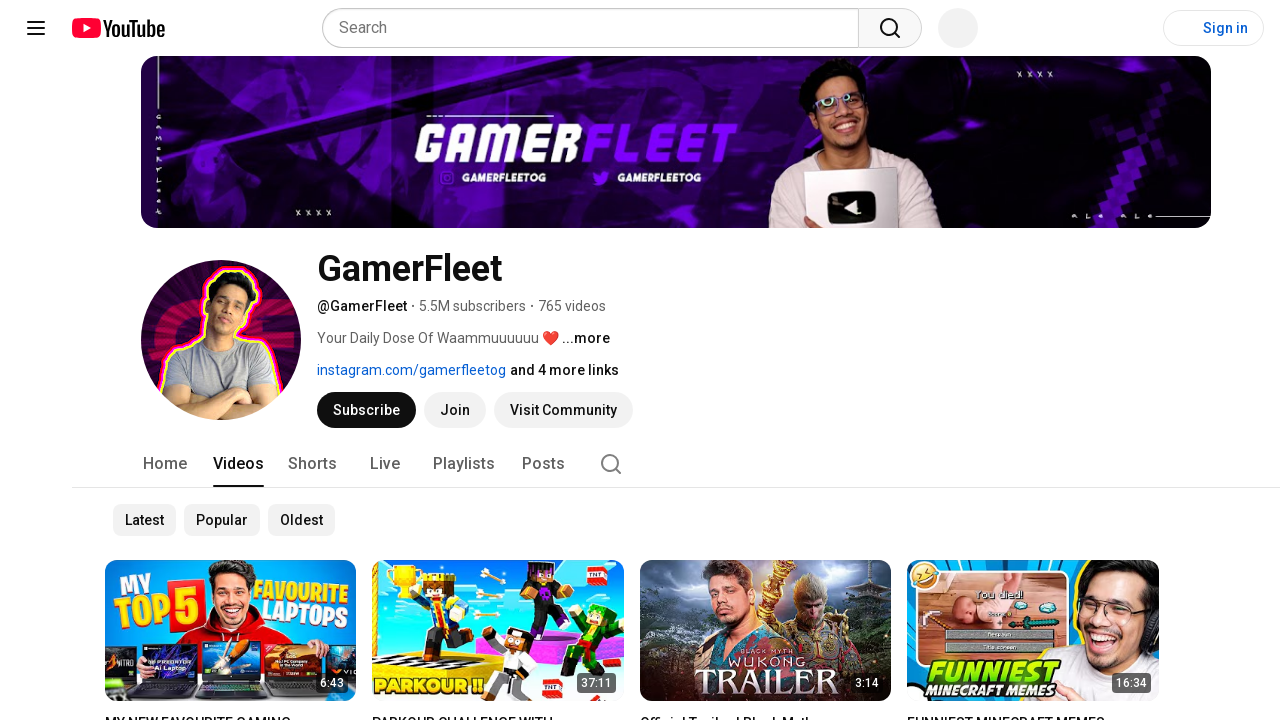

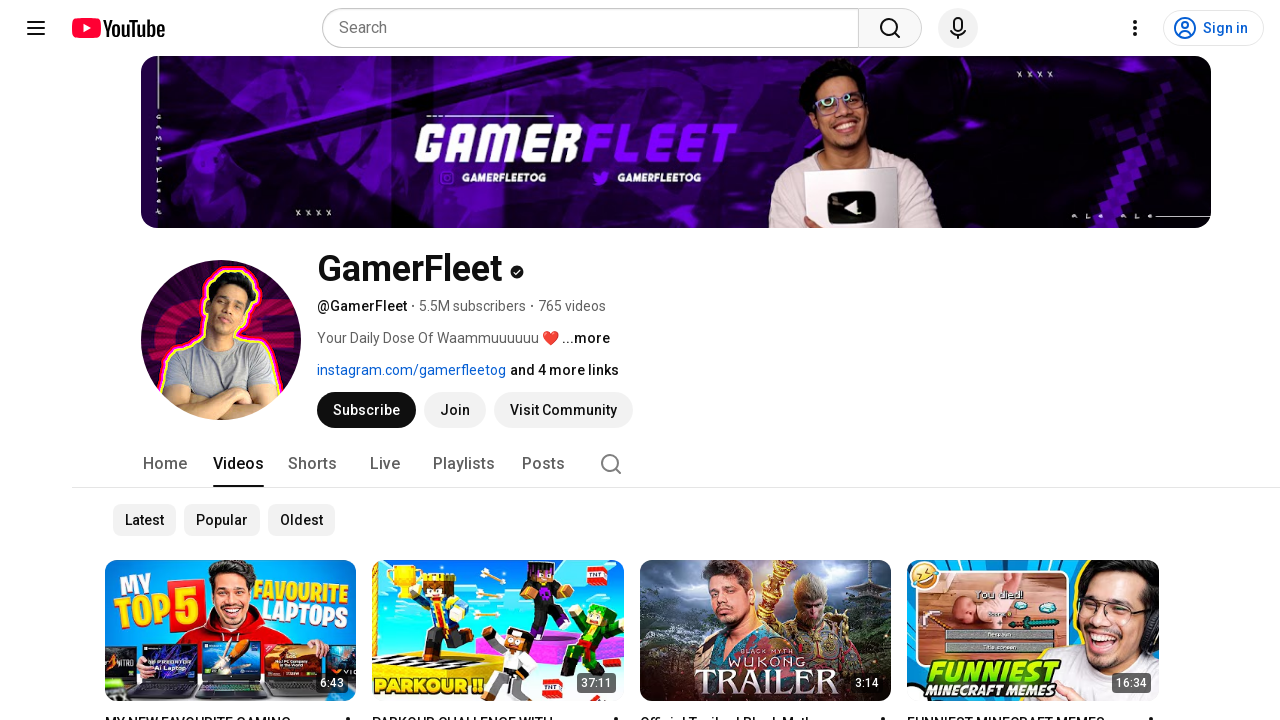